Tests a multi-select dropdown tree component by clicking to open it and selecting all available options

Starting URL: https://www.jqueryscript.net/demo/Drop-Down-Combo-Tree/

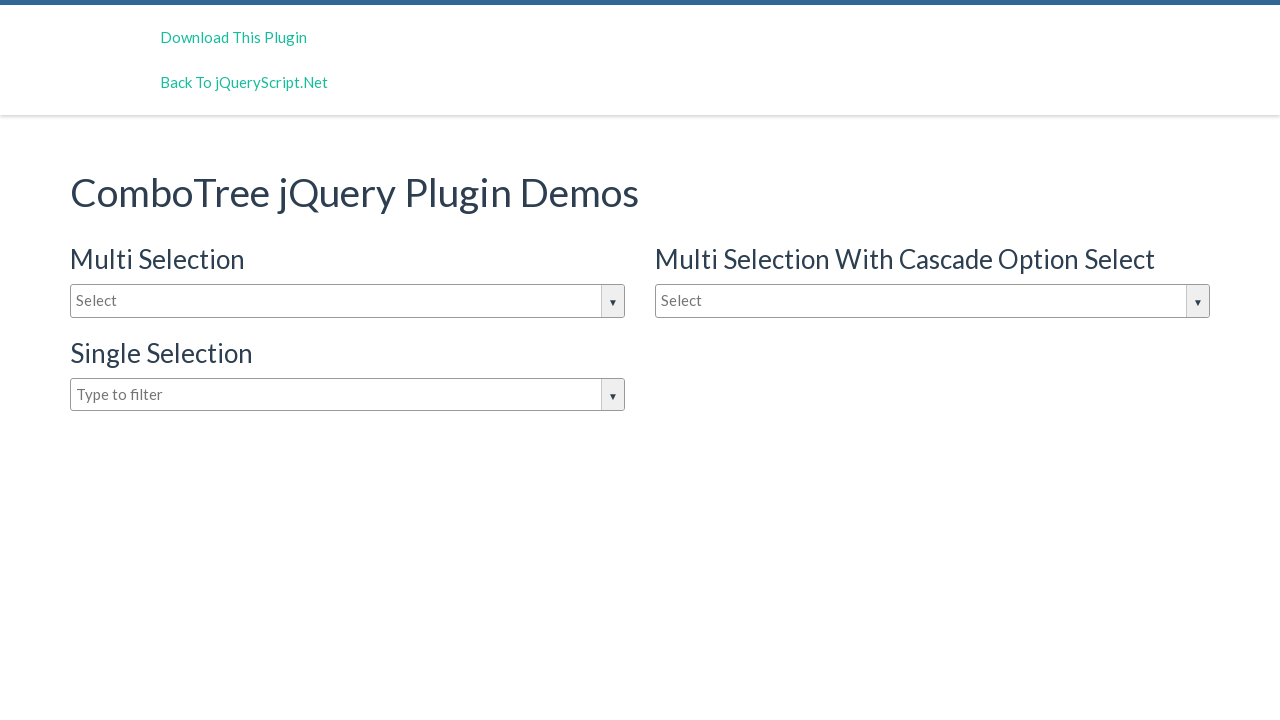

Clicked input box to open dropdown tree at (348, 301) on #justAnInputBox
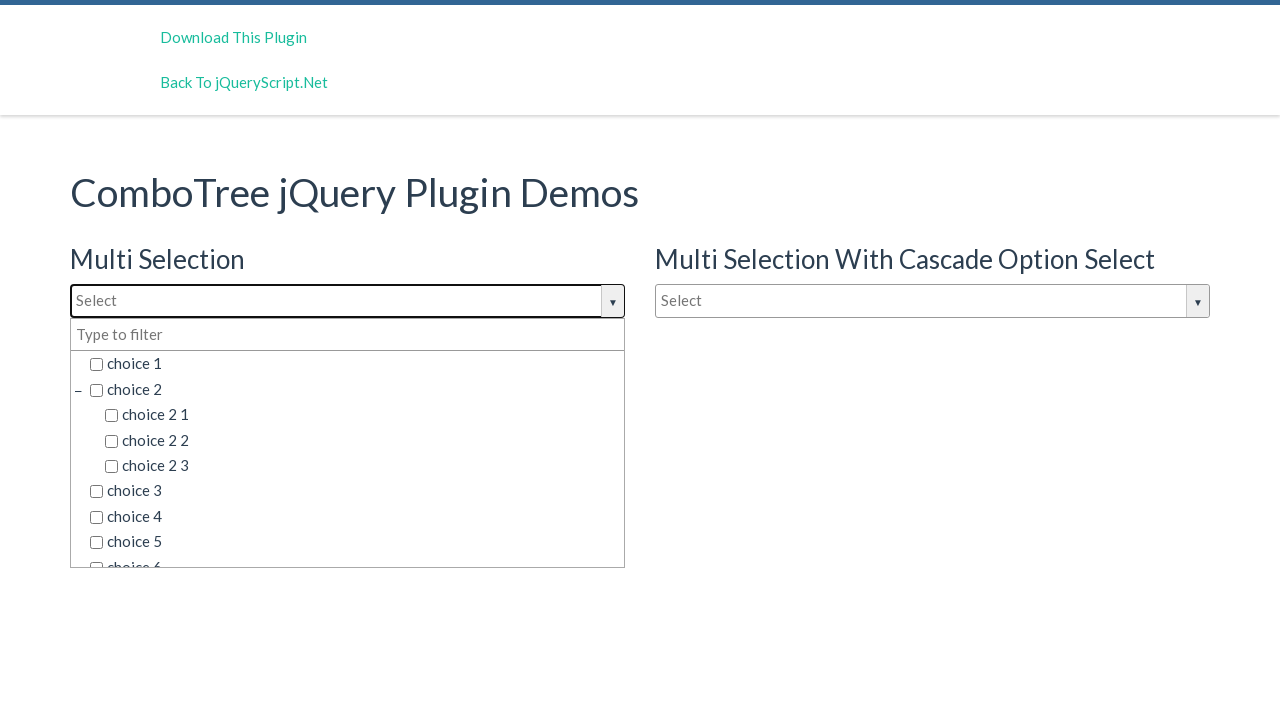

Dropdown options became visible
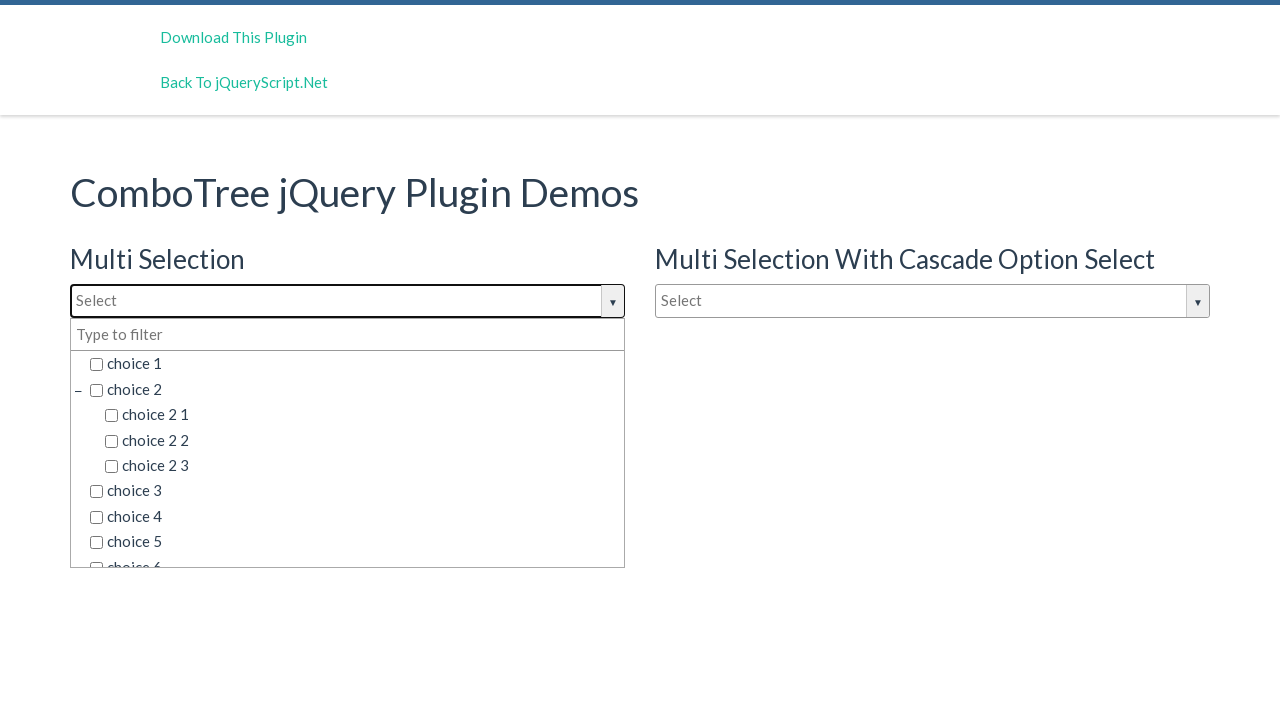

Retrieved 45 dropdown options
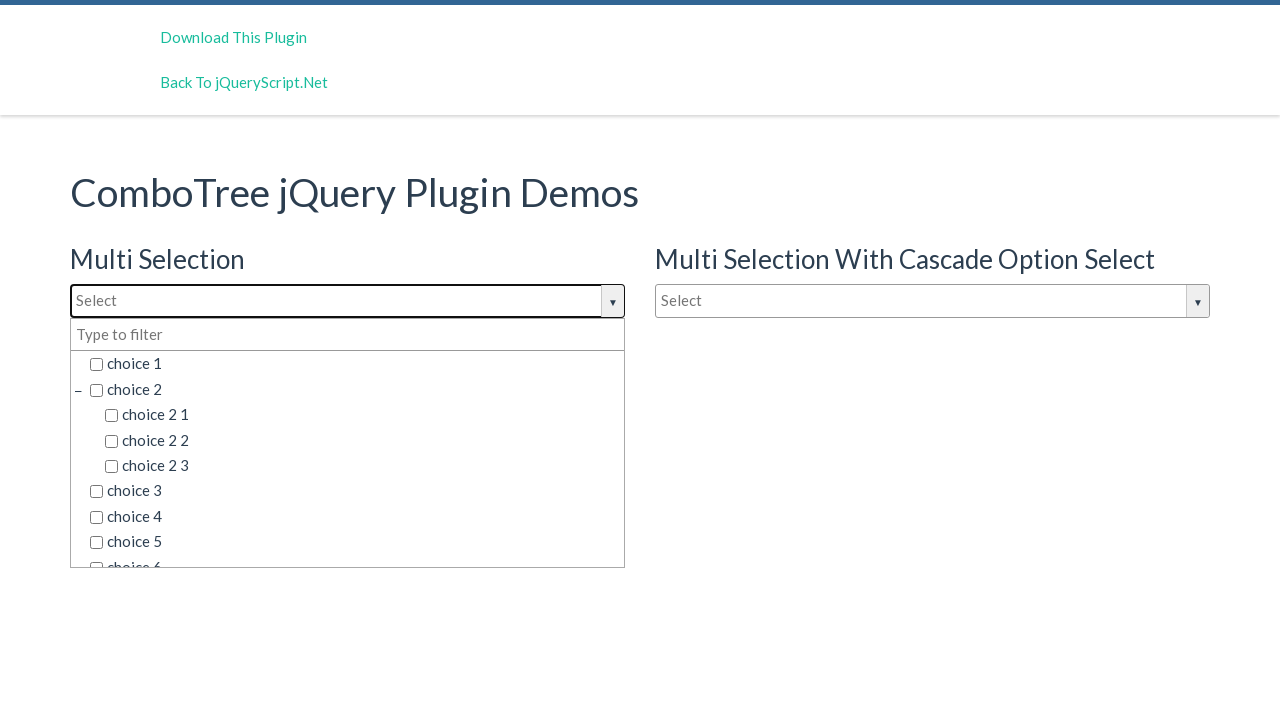

Clicked dropdown option 1 at (355, 364) on span.comboTreeItemTitle >> nth=0
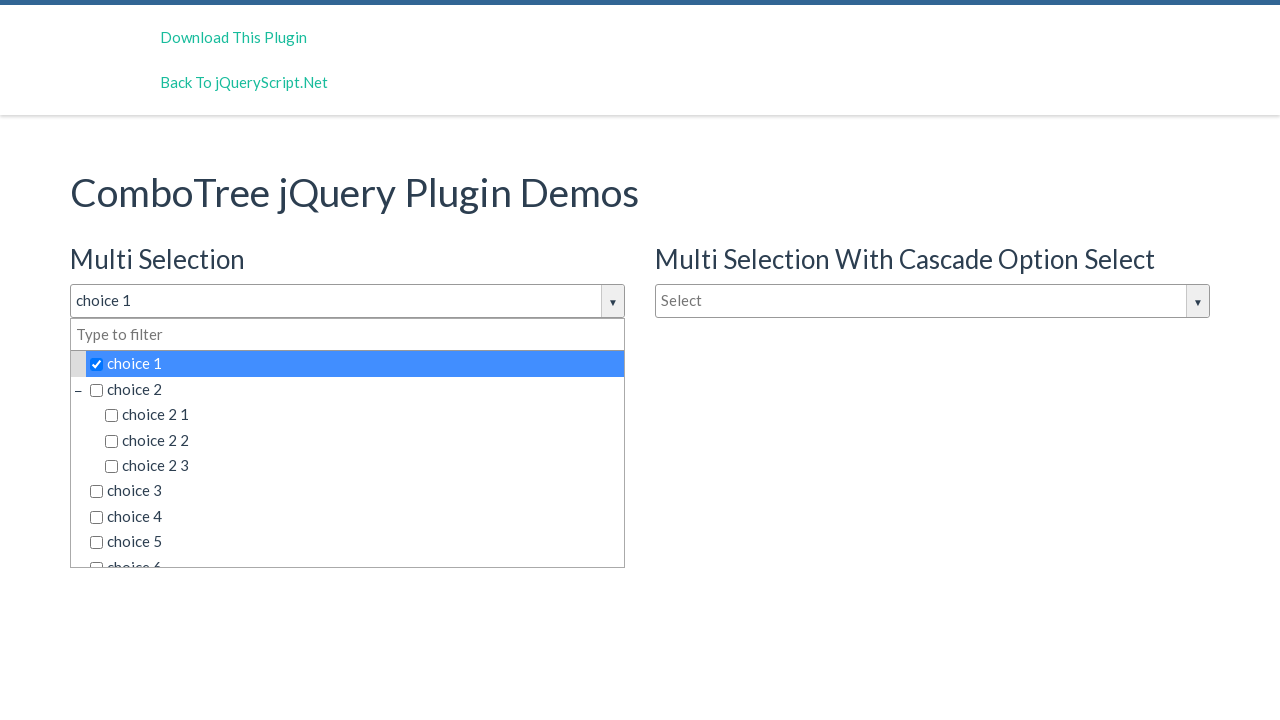

Clicked dropdown option 2 at (355, 389) on span.comboTreeItemTitle >> nth=1
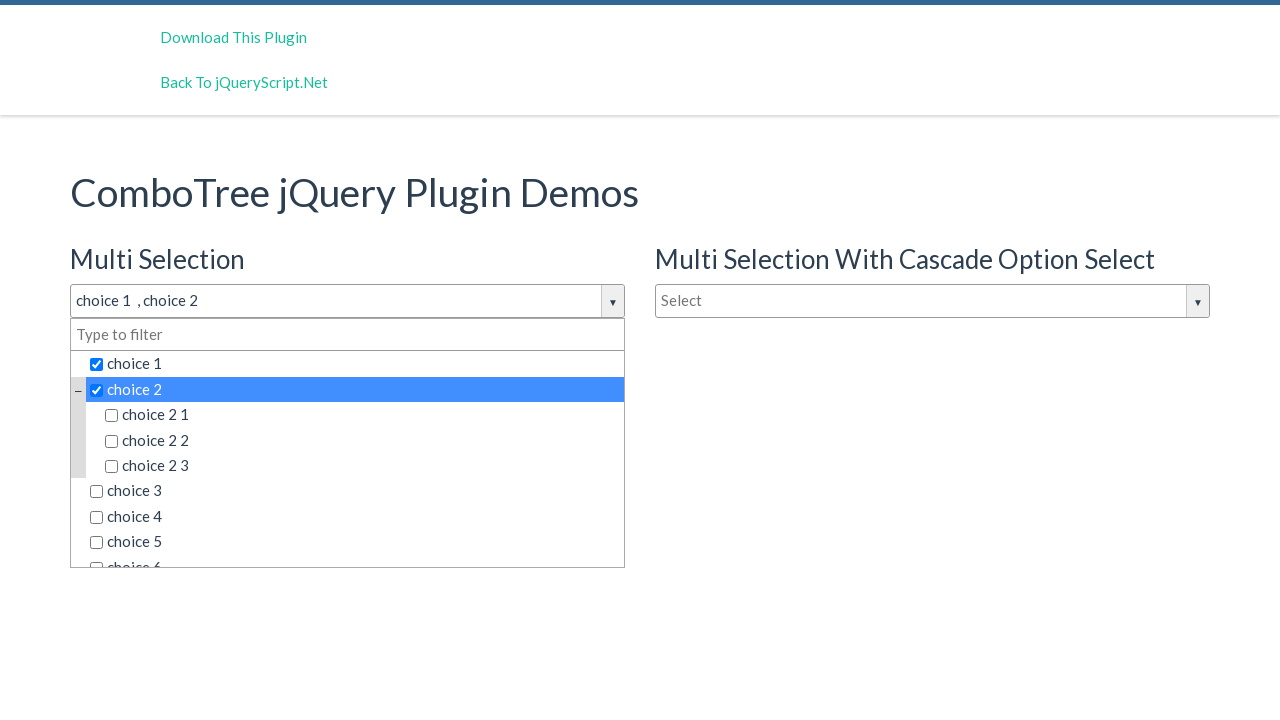

Clicked dropdown option 3 at (362, 415) on span.comboTreeItemTitle >> nth=2
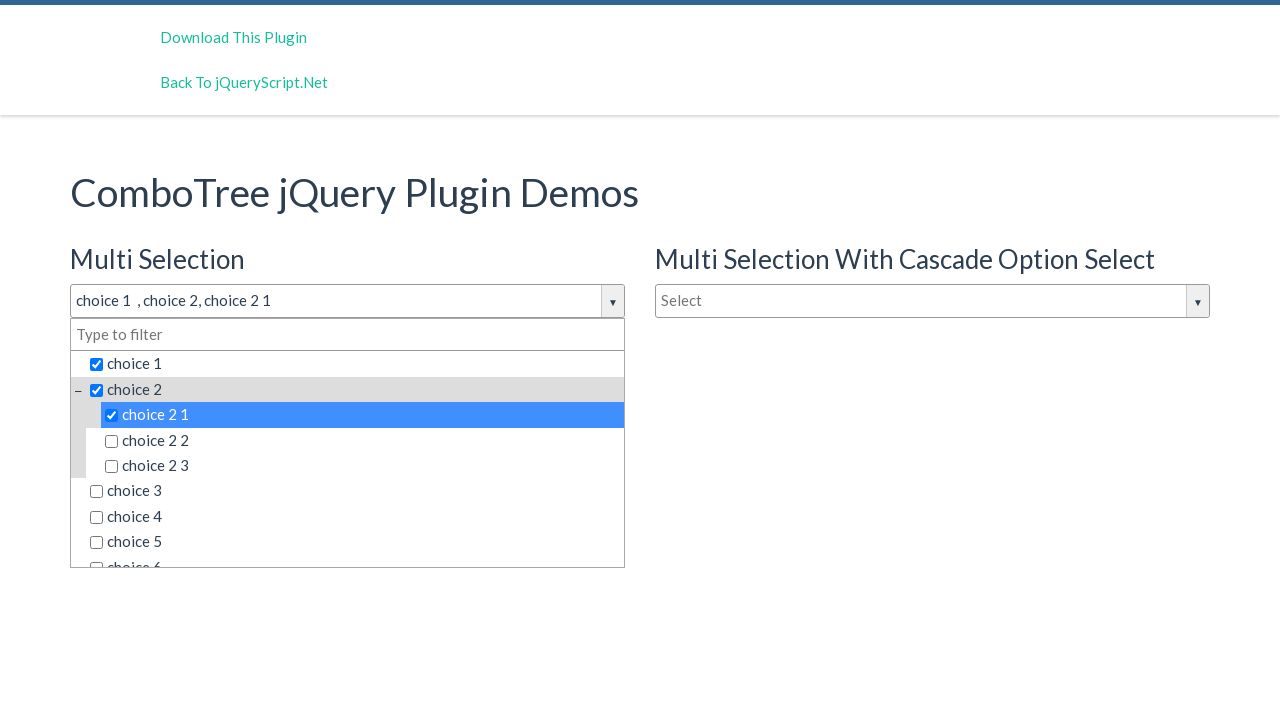

Clicked dropdown option 4 at (362, 440) on span.comboTreeItemTitle >> nth=3
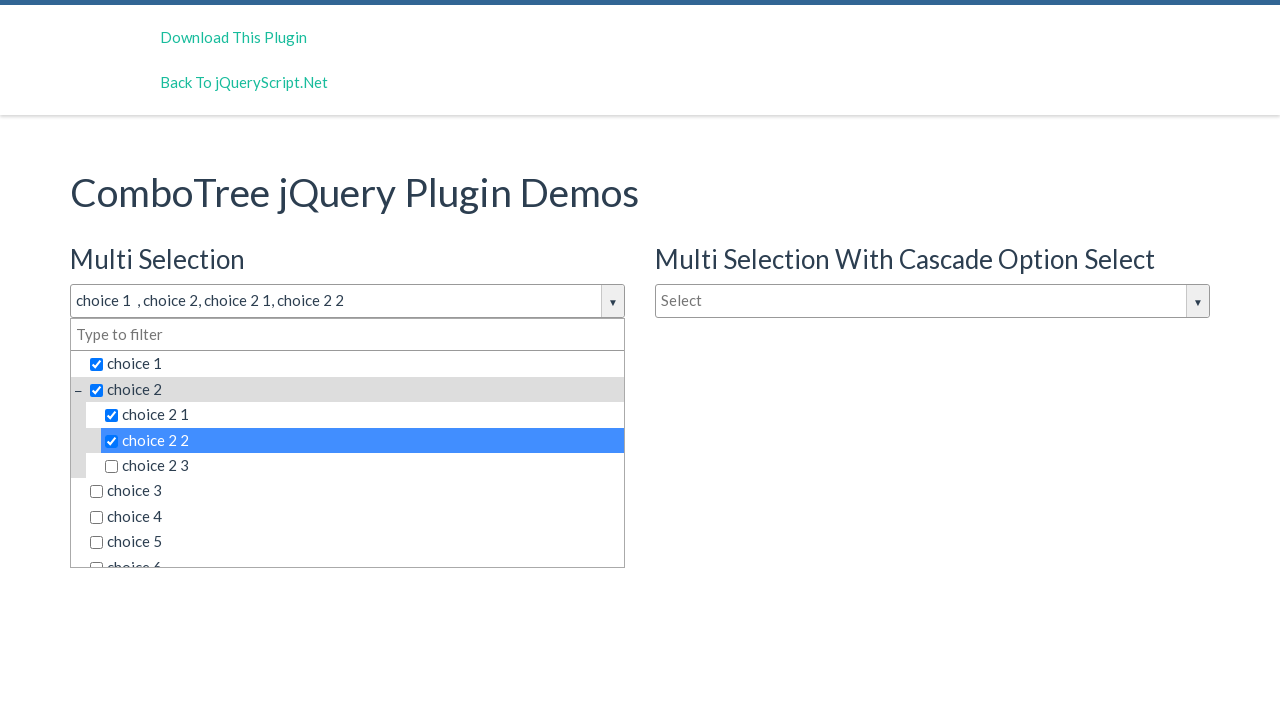

Clicked dropdown option 5 at (362, 466) on span.comboTreeItemTitle >> nth=4
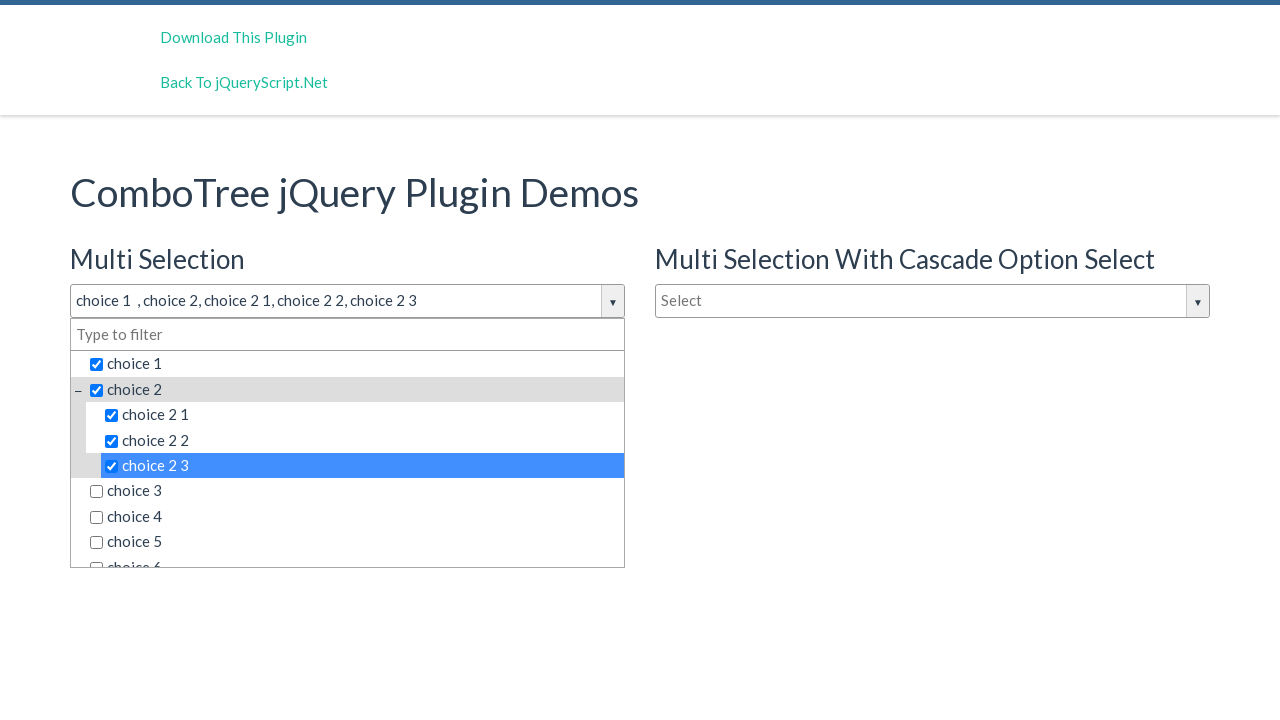

Clicked dropdown option 6 at (355, 491) on span.comboTreeItemTitle >> nth=5
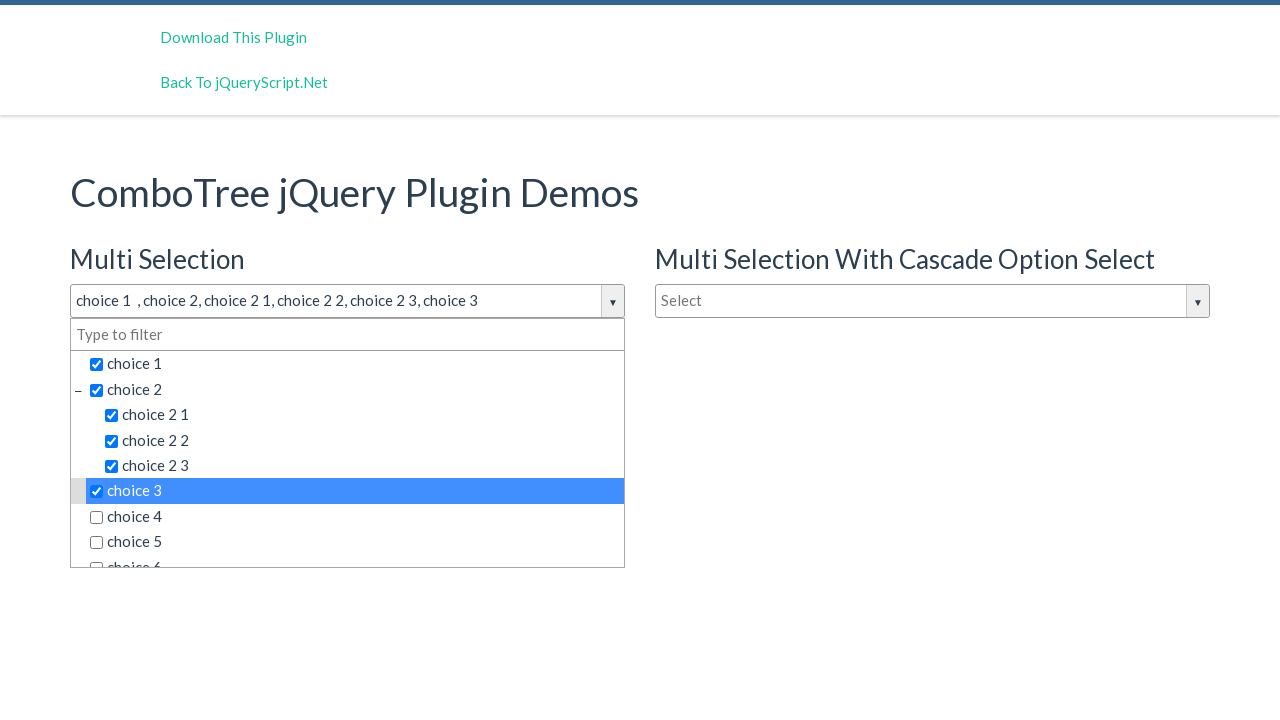

Clicked dropdown option 7 at (355, 517) on span.comboTreeItemTitle >> nth=6
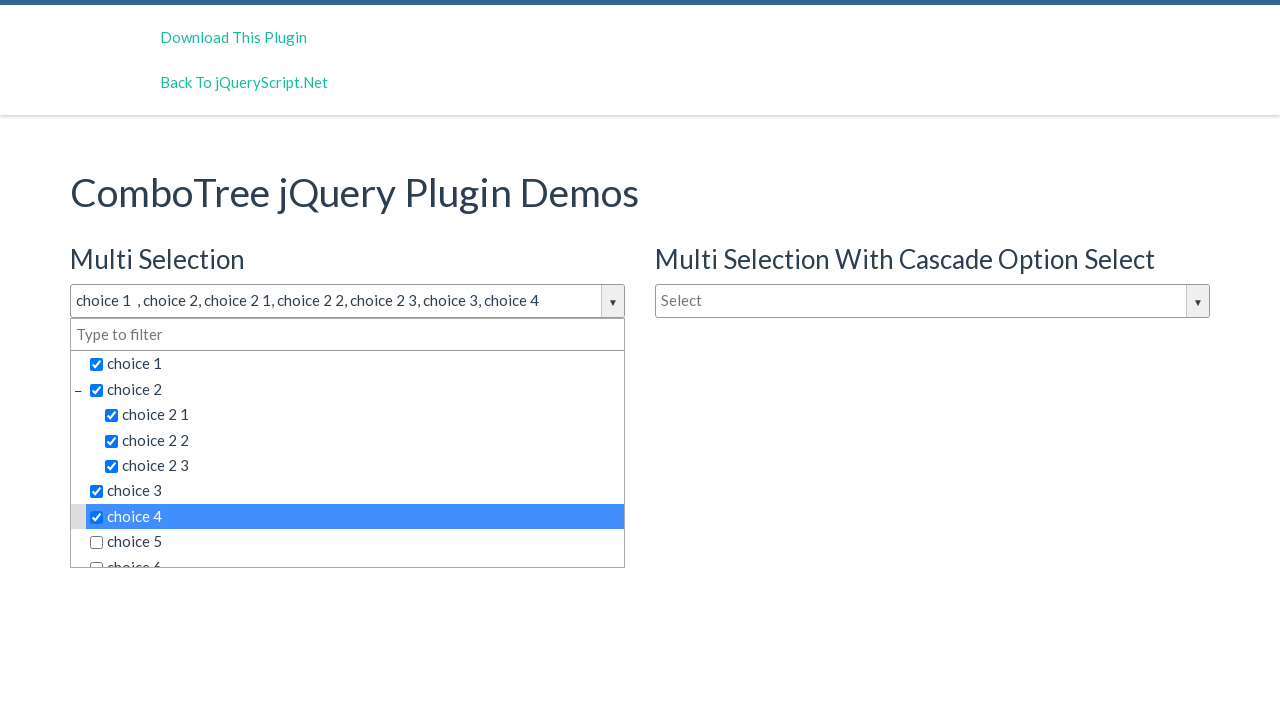

Clicked dropdown option 8 at (355, 542) on span.comboTreeItemTitle >> nth=7
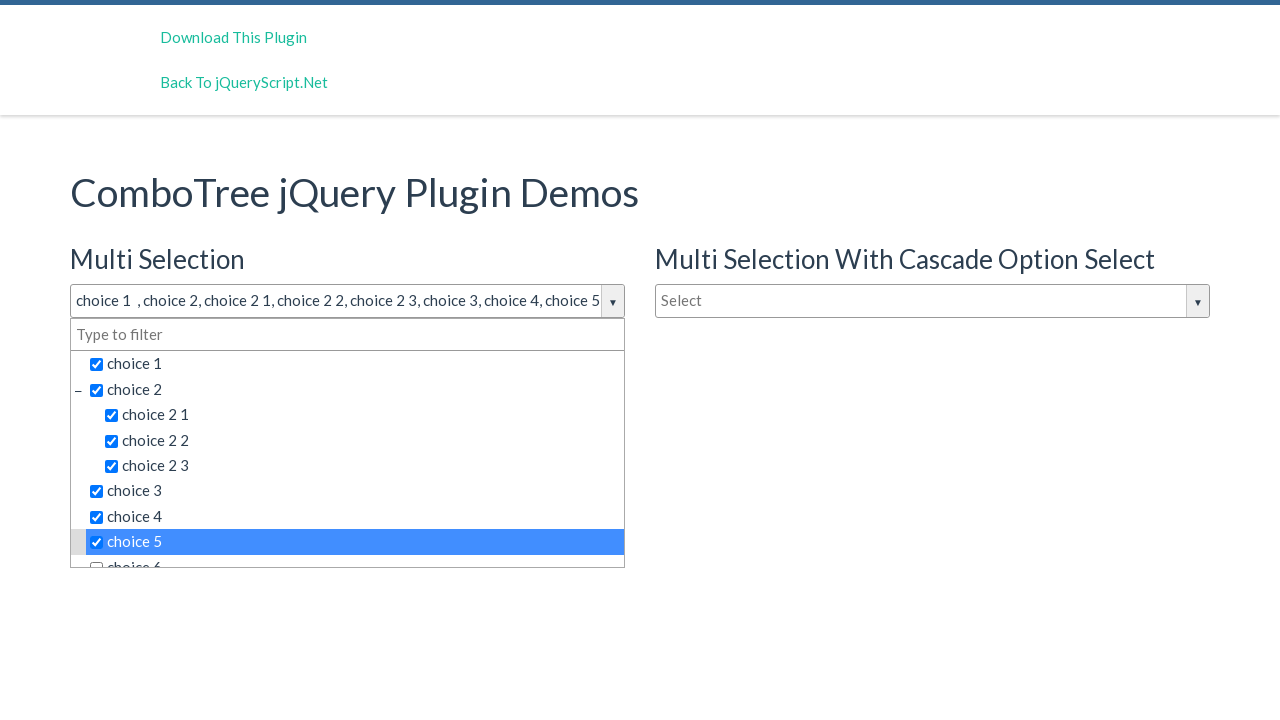

Clicked dropdown option 9 at (355, 554) on span.comboTreeItemTitle >> nth=8
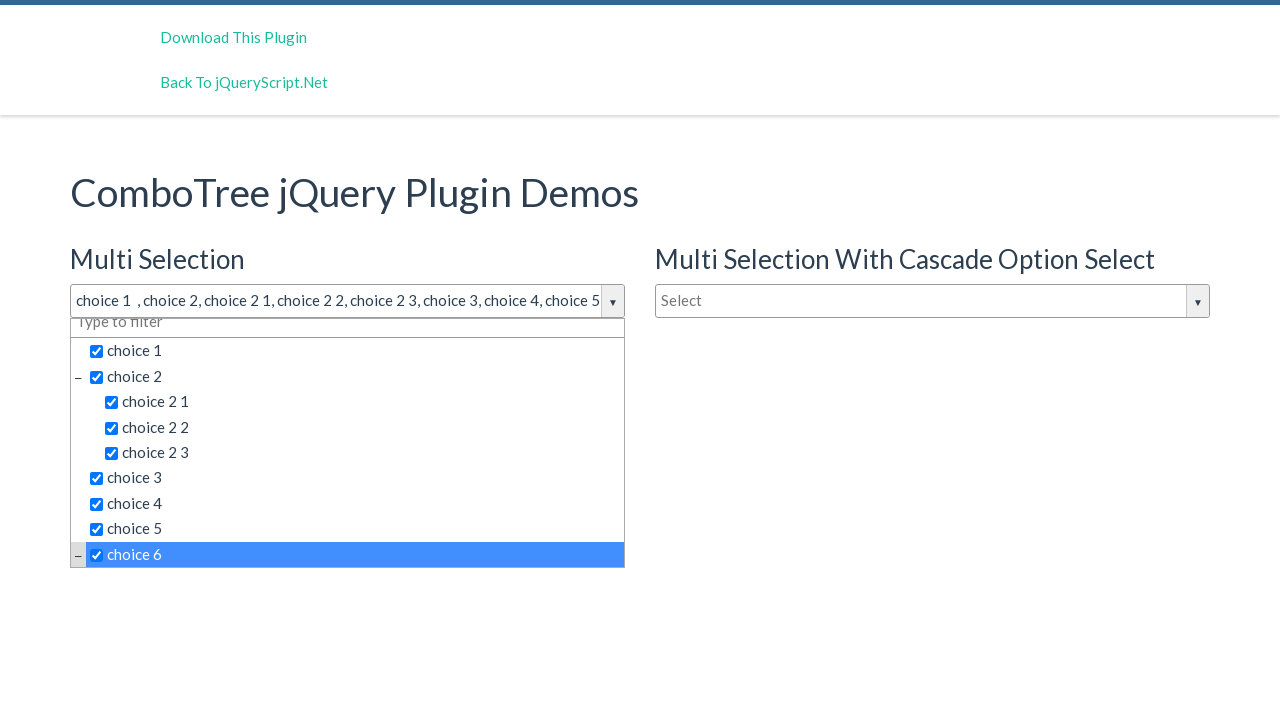

Clicked dropdown option 10 at (362, 443) on span.comboTreeItemTitle >> nth=9
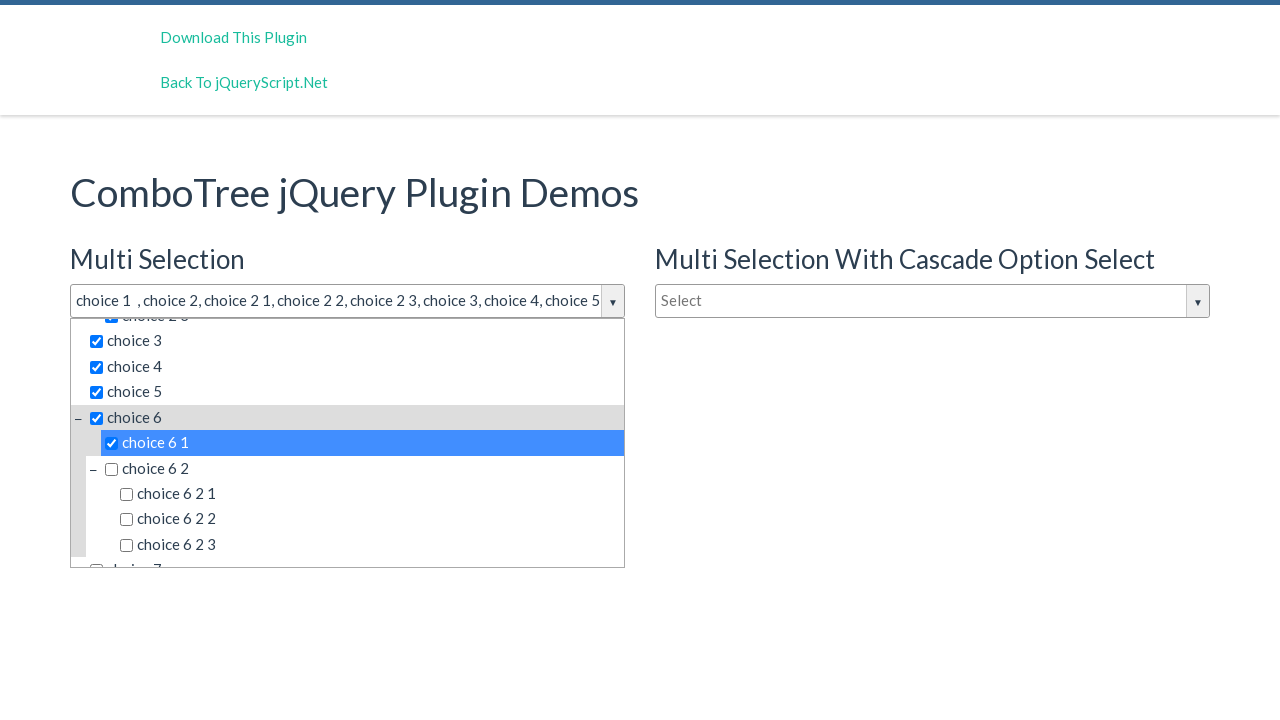

Clicked dropdown option 11 at (362, 468) on span.comboTreeItemTitle >> nth=10
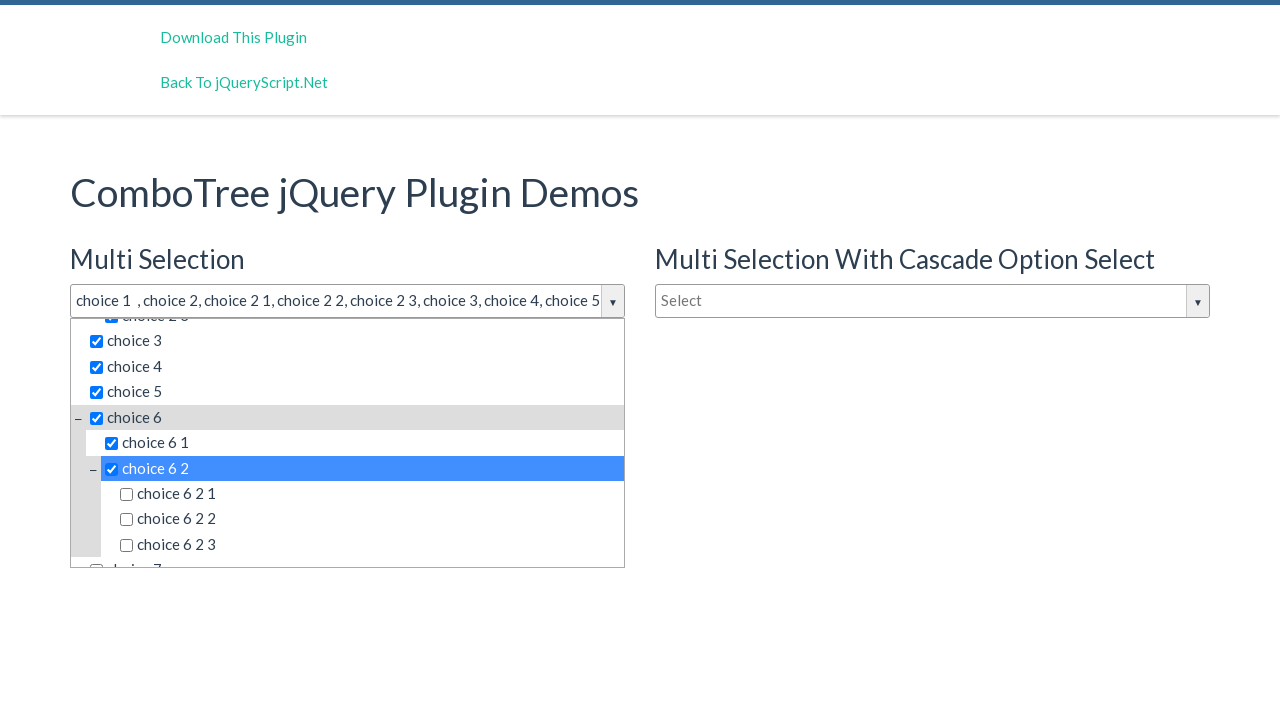

Clicked dropdown option 12 at (370, 494) on span.comboTreeItemTitle >> nth=11
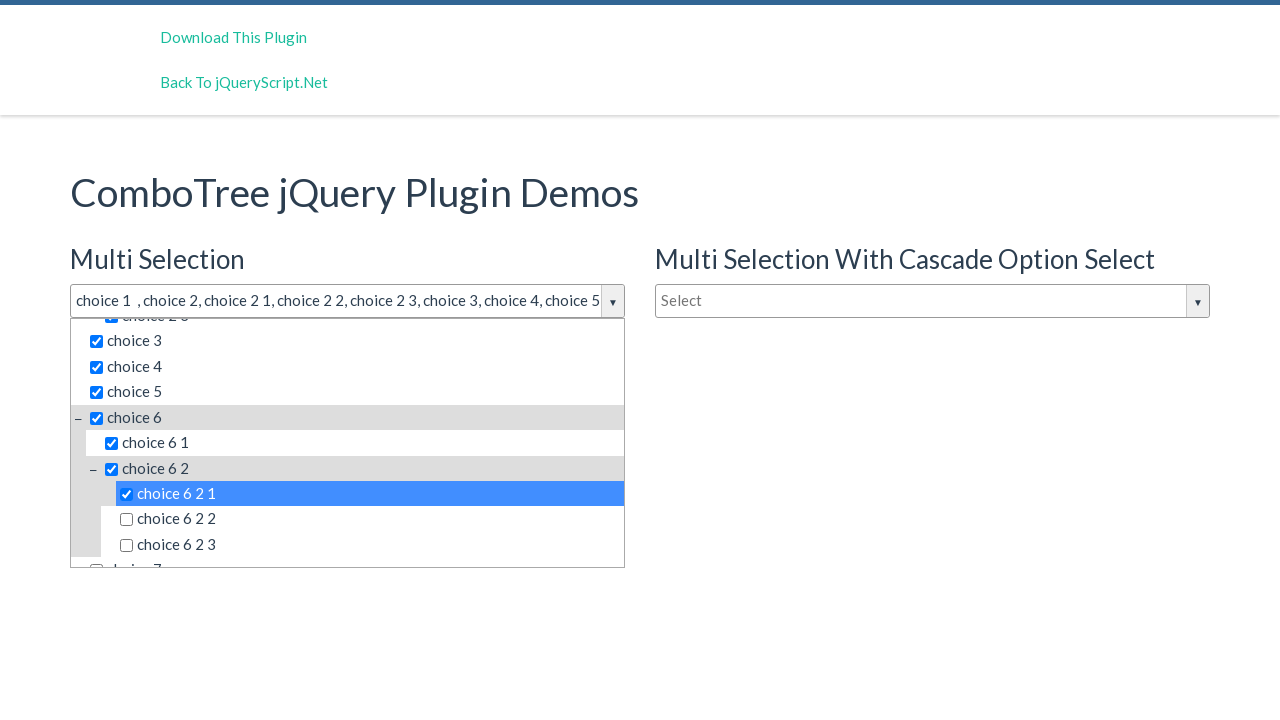

Clicked dropdown option 13 at (370, 519) on span.comboTreeItemTitle >> nth=12
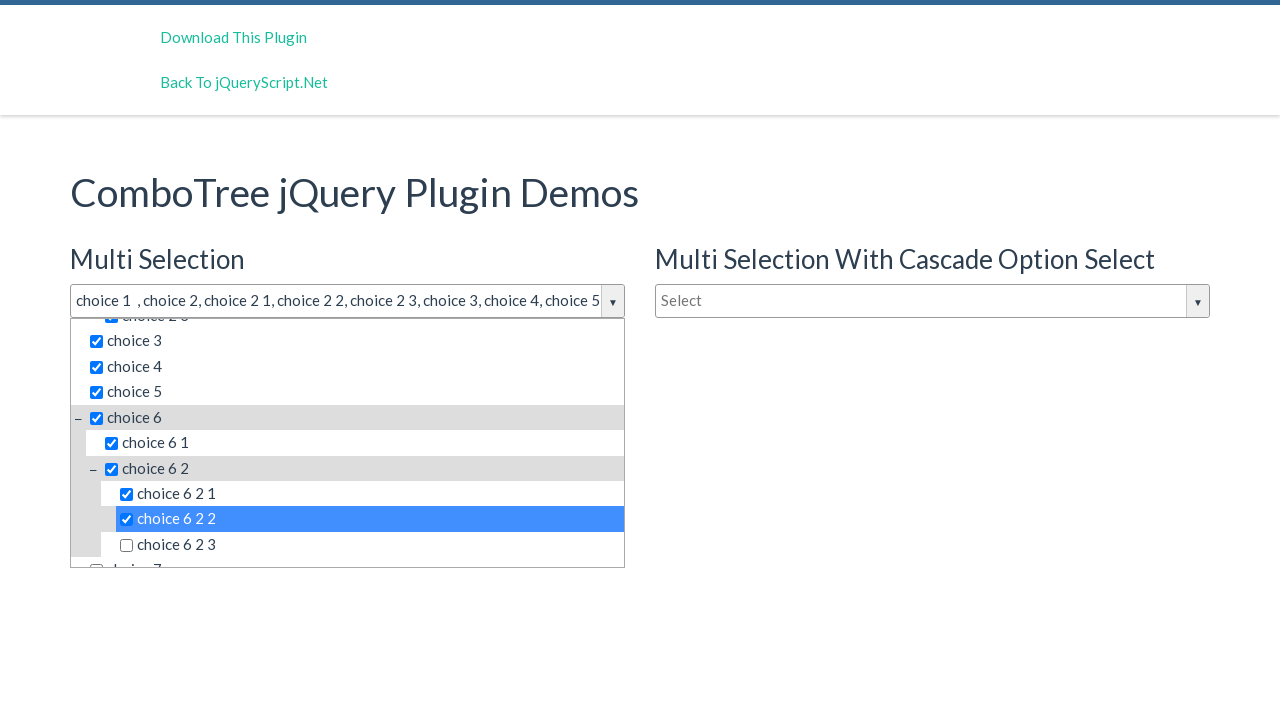

Clicked dropdown option 14 at (370, 545) on span.comboTreeItemTitle >> nth=13
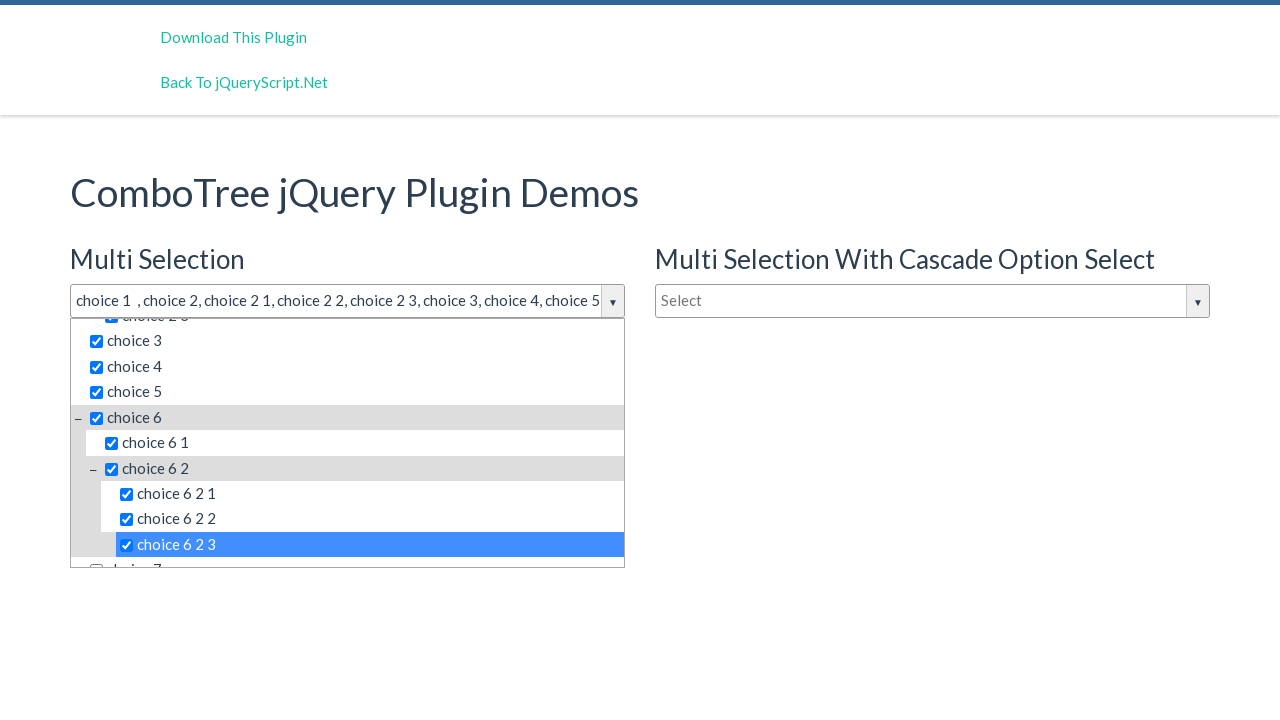

Clicked dropdown option 15 at (355, 554) on span.comboTreeItemTitle >> nth=14
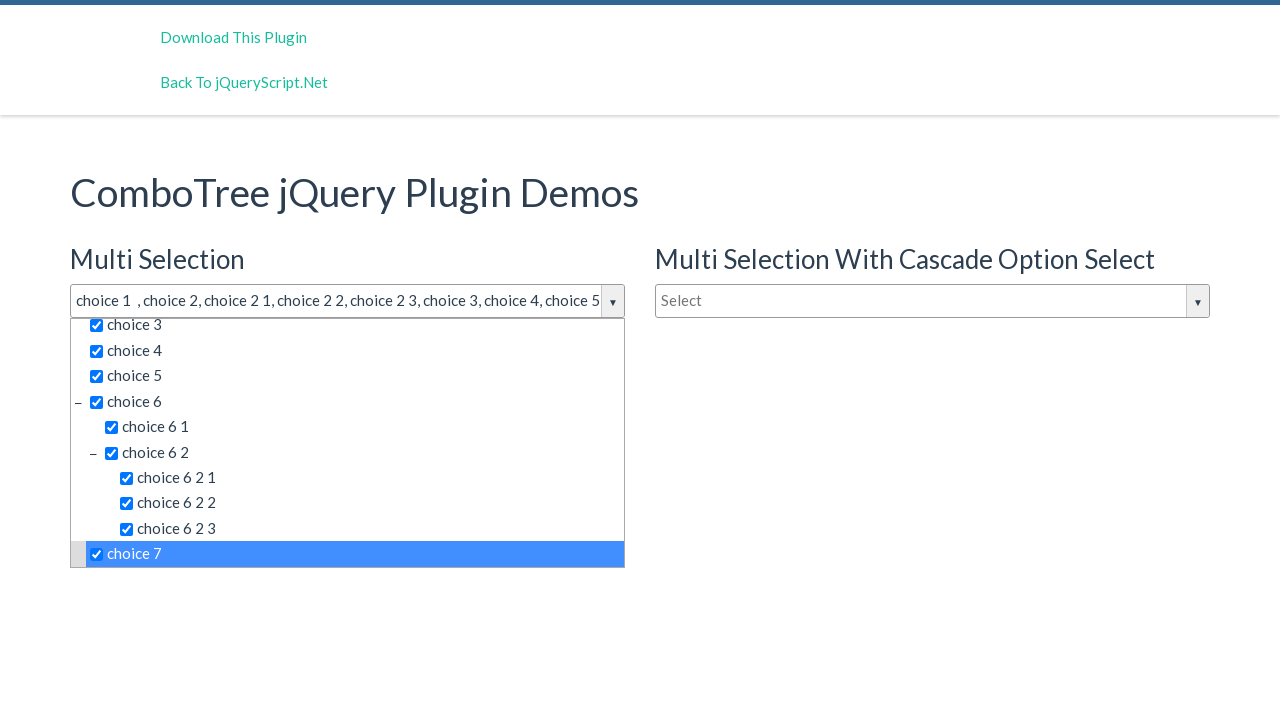

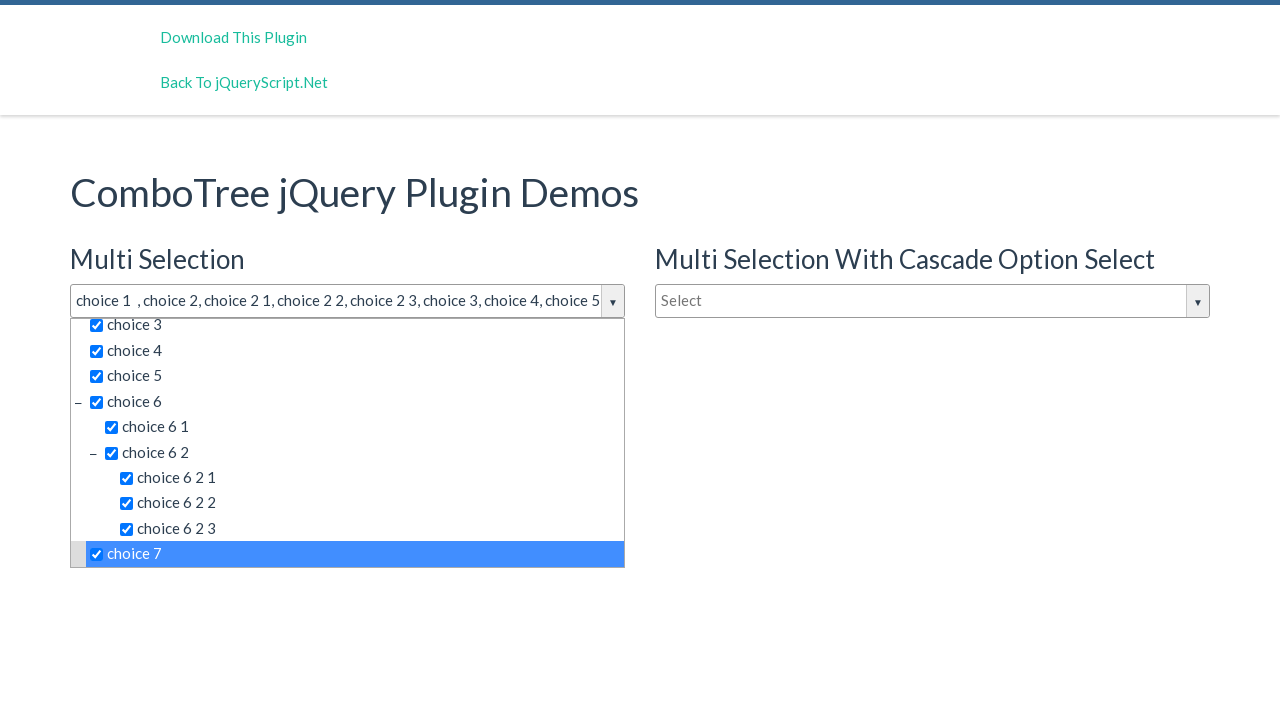